Tests filtering to display only active (non-completed) items

Starting URL: https://demo.playwright.dev/todomvc

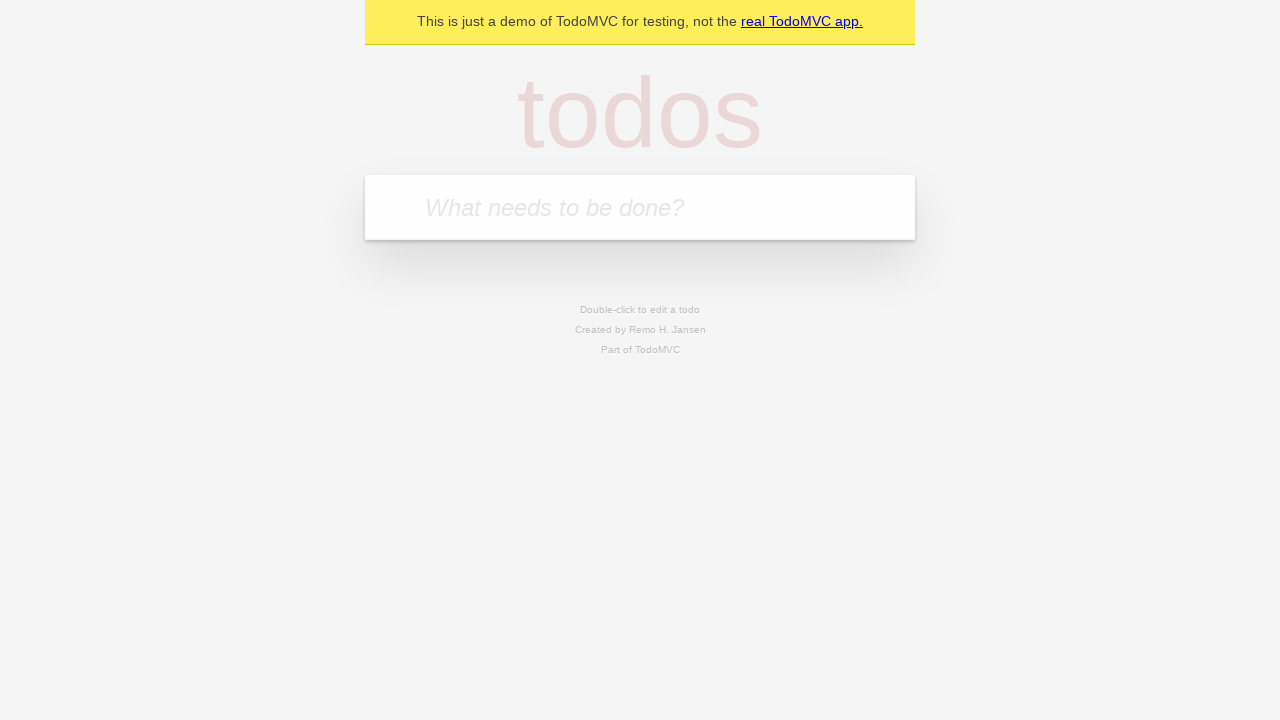

Filled todo input with 'buy some cheese' on internal:attr=[placeholder="What needs to be done?"i]
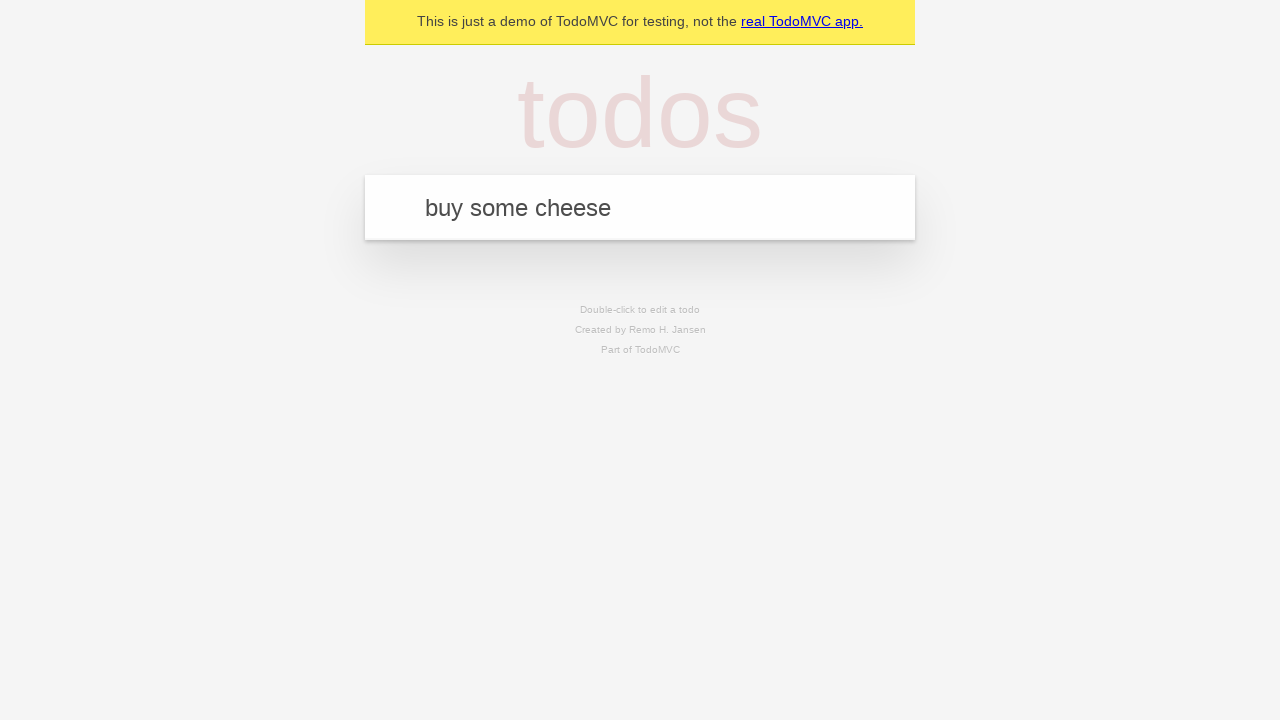

Pressed Enter to add todo 'buy some cheese' on internal:attr=[placeholder="What needs to be done?"i]
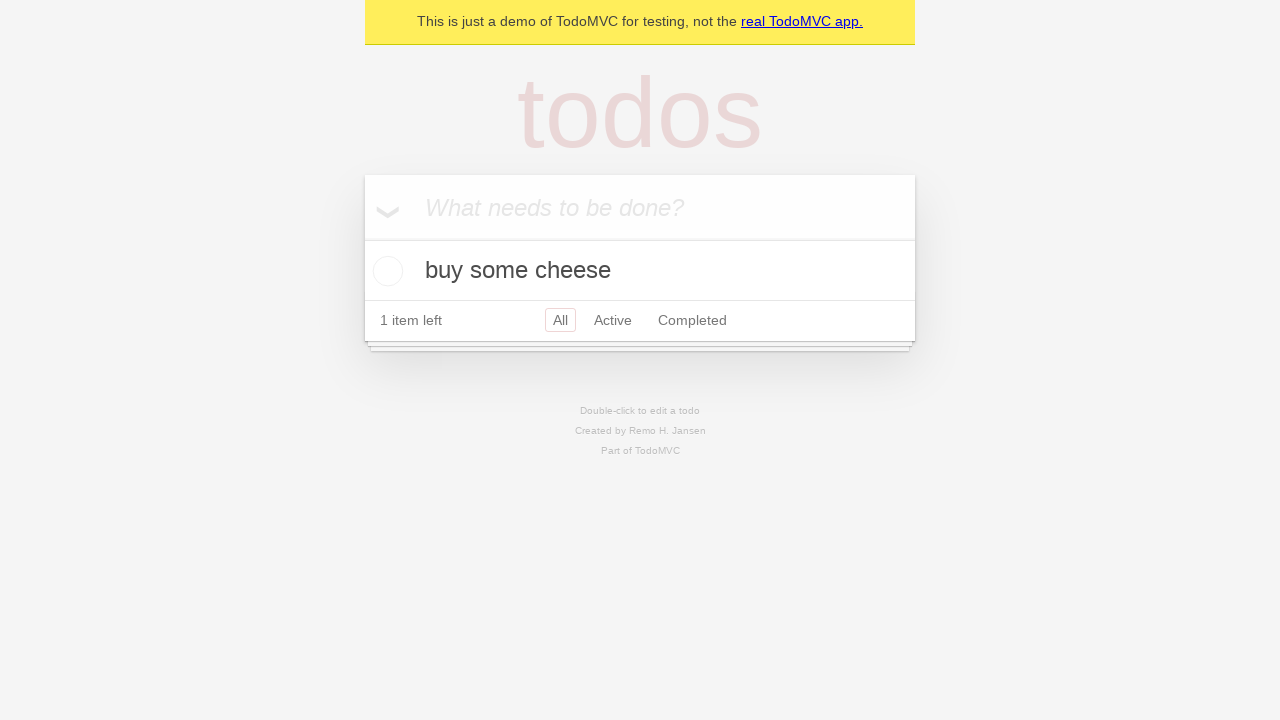

Filled todo input with 'feed the cat' on internal:attr=[placeholder="What needs to be done?"i]
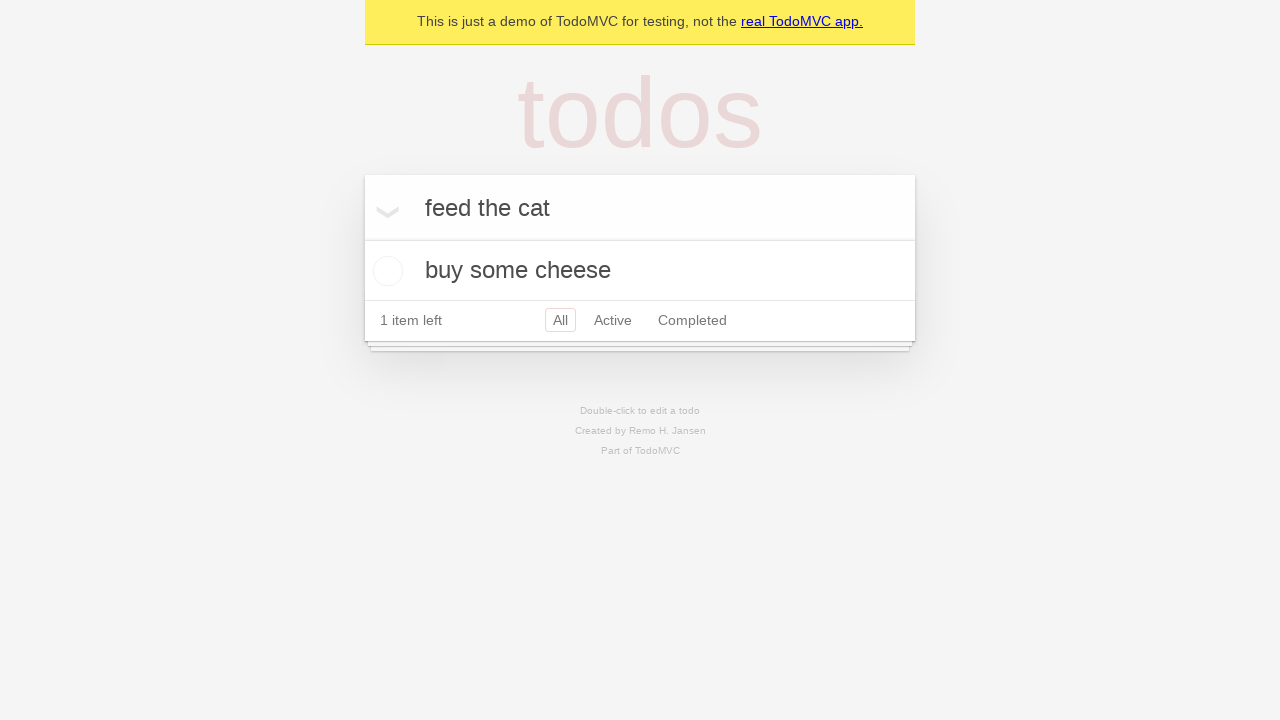

Pressed Enter to add todo 'feed the cat' on internal:attr=[placeholder="What needs to be done?"i]
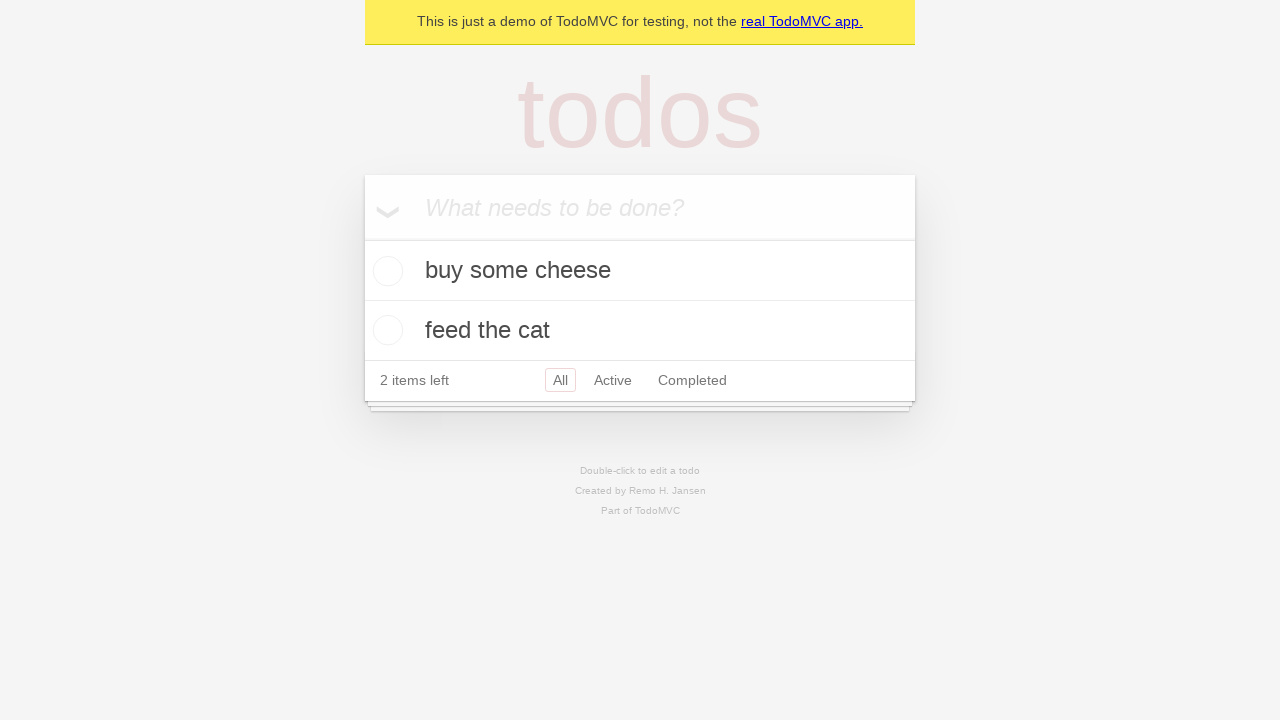

Filled todo input with 'book a doctors appointment' on internal:attr=[placeholder="What needs to be done?"i]
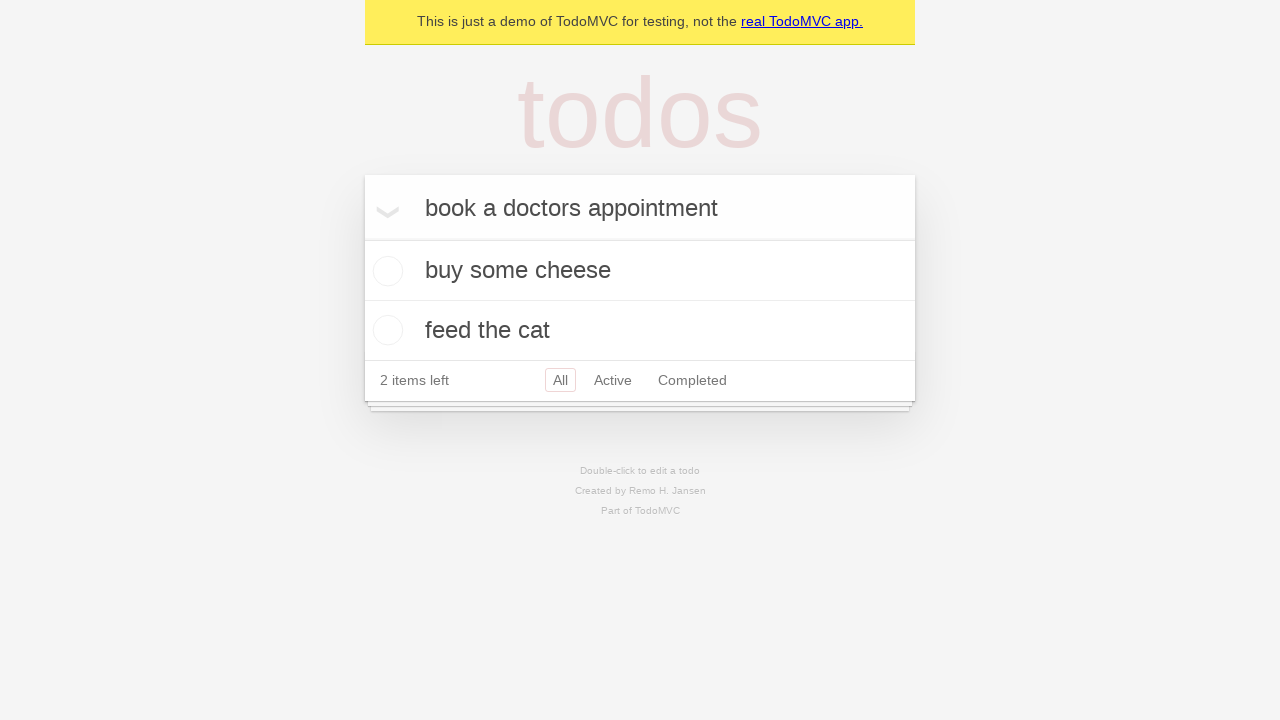

Pressed Enter to add todo 'book a doctors appointment' on internal:attr=[placeholder="What needs to be done?"i]
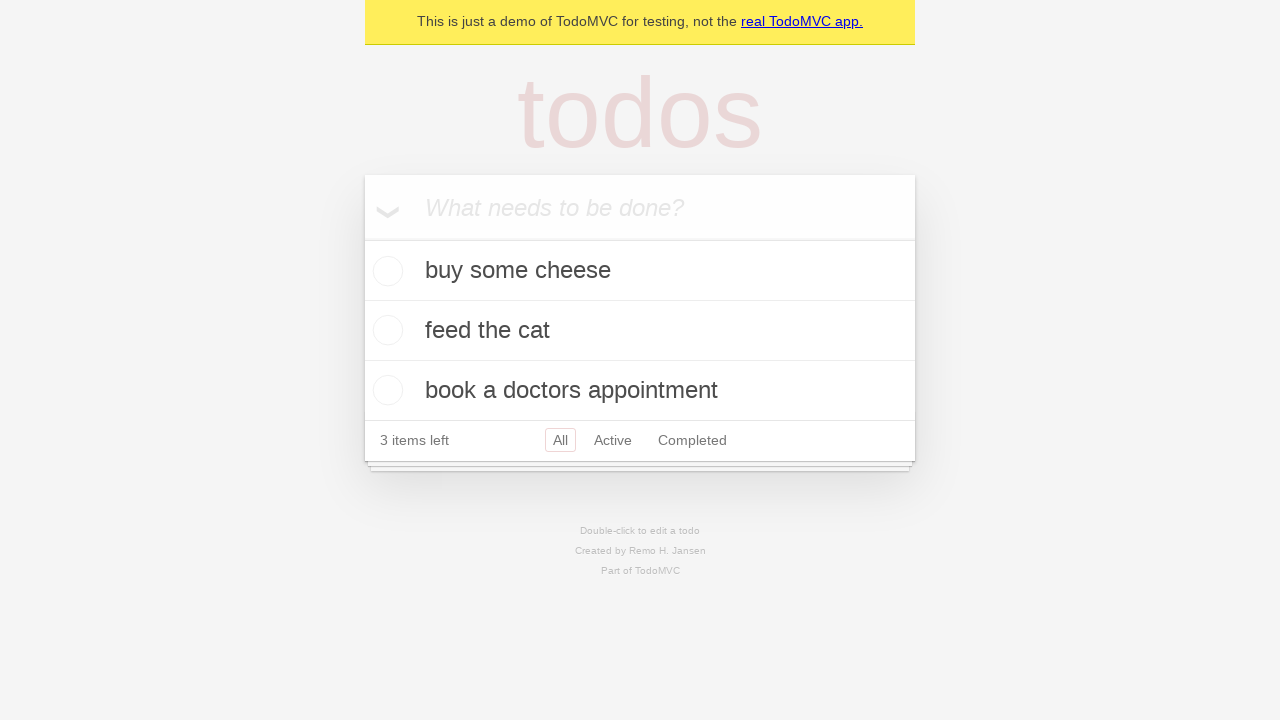

Checked the second todo item to mark it as completed at (385, 330) on internal:testid=[data-testid="todo-item"s] >> nth=1 >> internal:role=checkbox
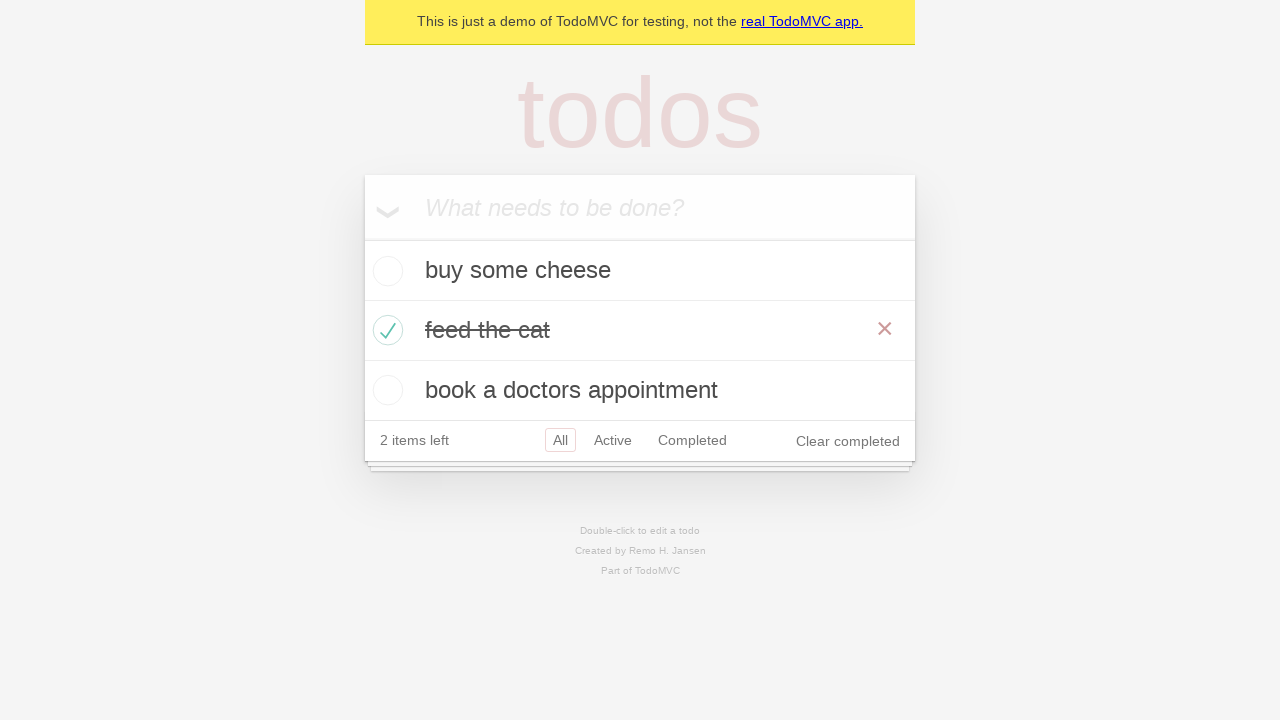

Clicked Active filter to display only non-completed items at (613, 440) on internal:role=link[name="Active"i]
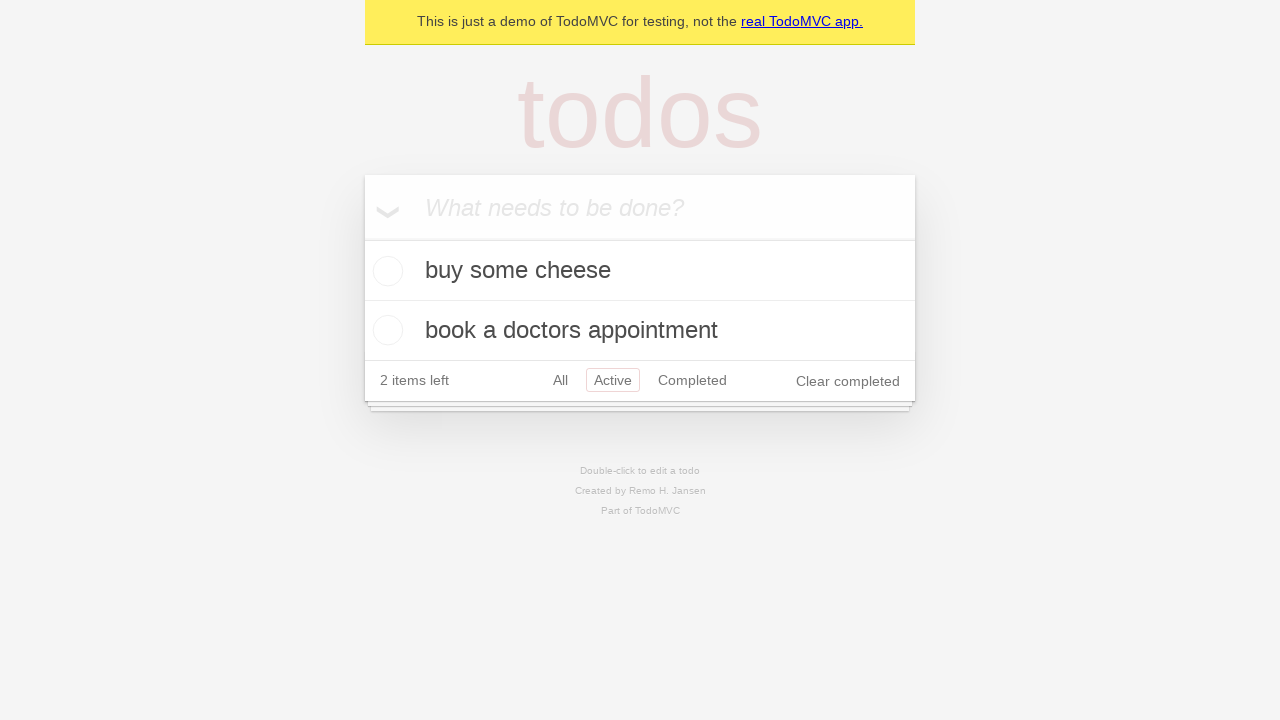

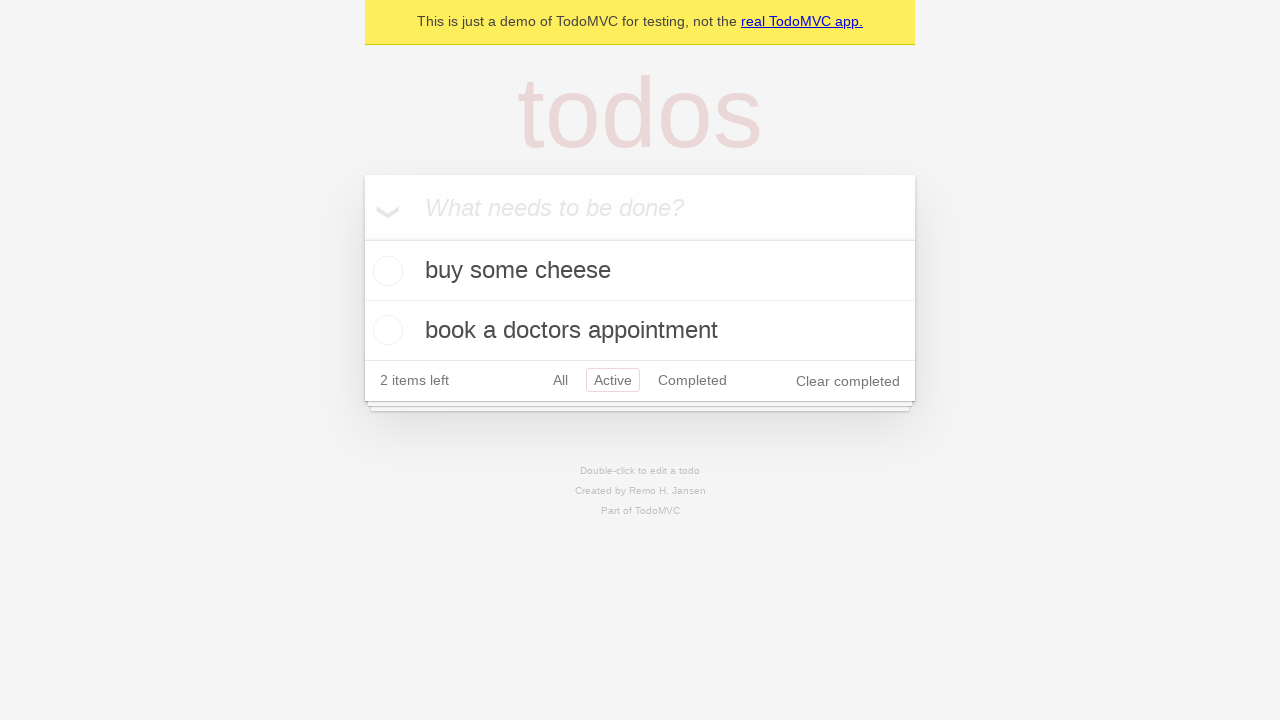